Tests password generation with very long input strings (200 characters)

Starting URL: http://angel.net/~nic/passwd.sha1.1a.html

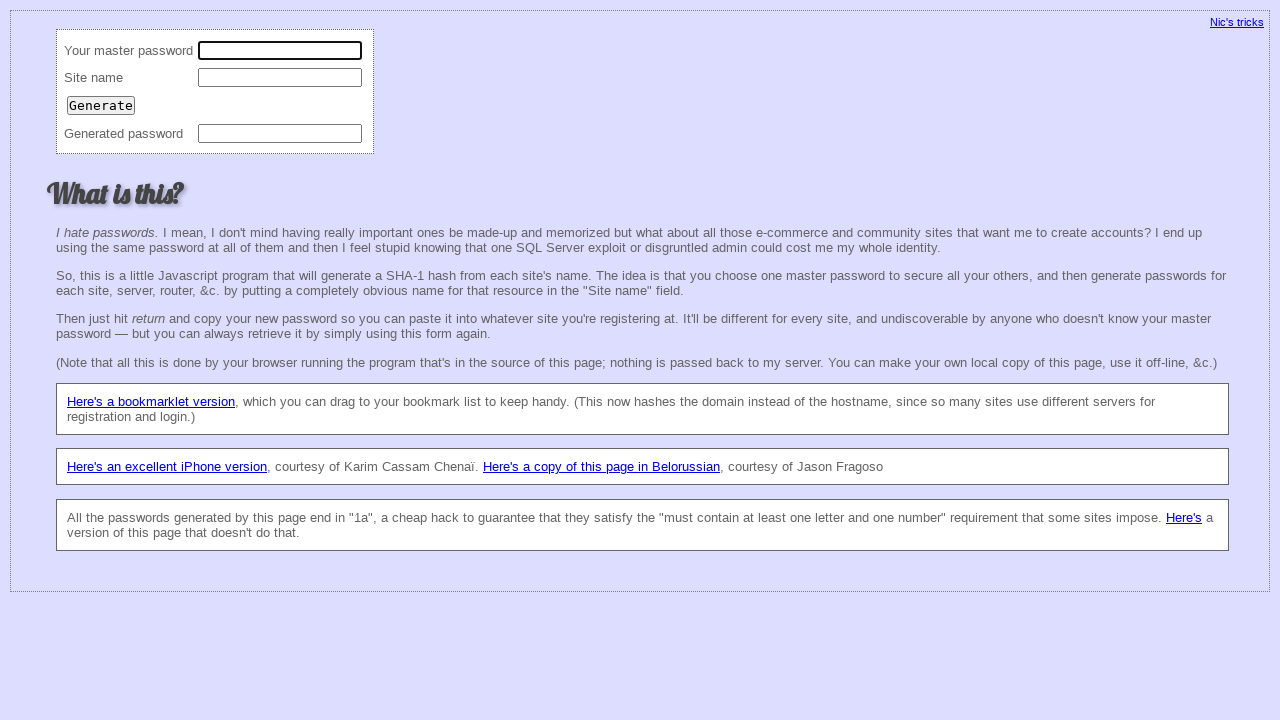

Filled master password field with 200-character string on input[name='master']
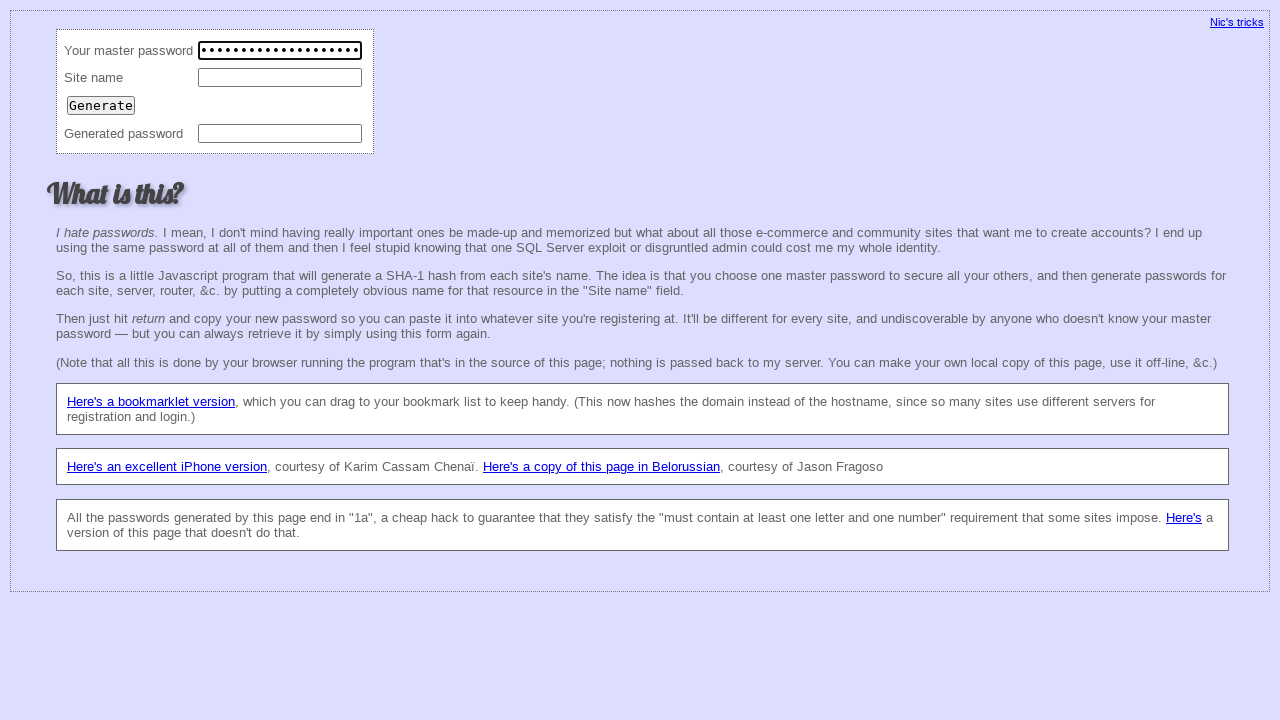

Filled site field with 200-character string on input[name='site']
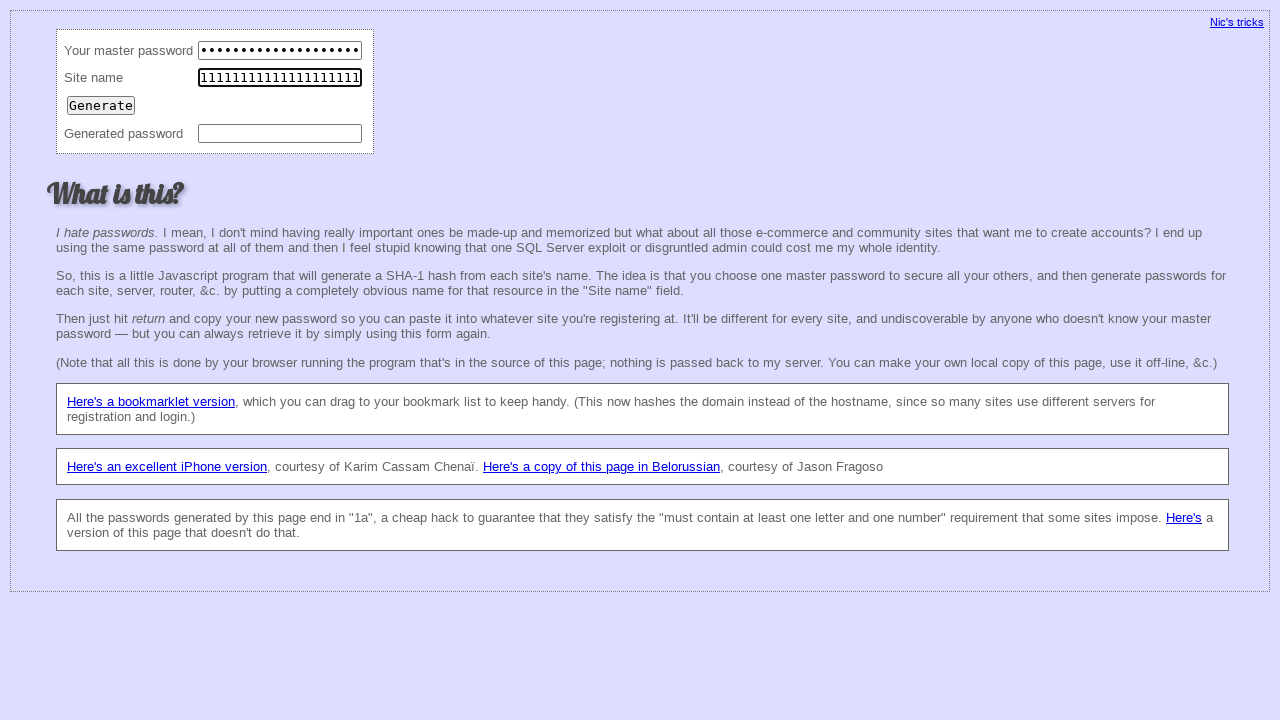

Pressed Enter to generate password with very long input strings on input[name='site']
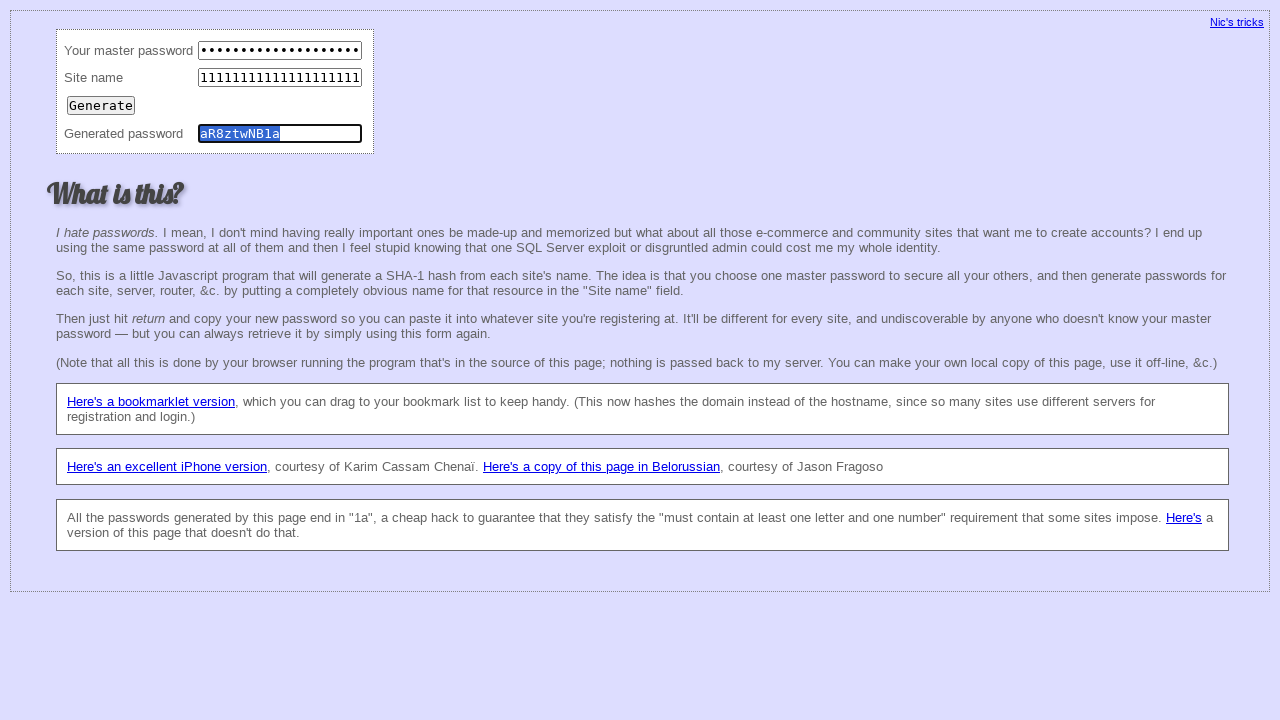

Retrieved generated password value
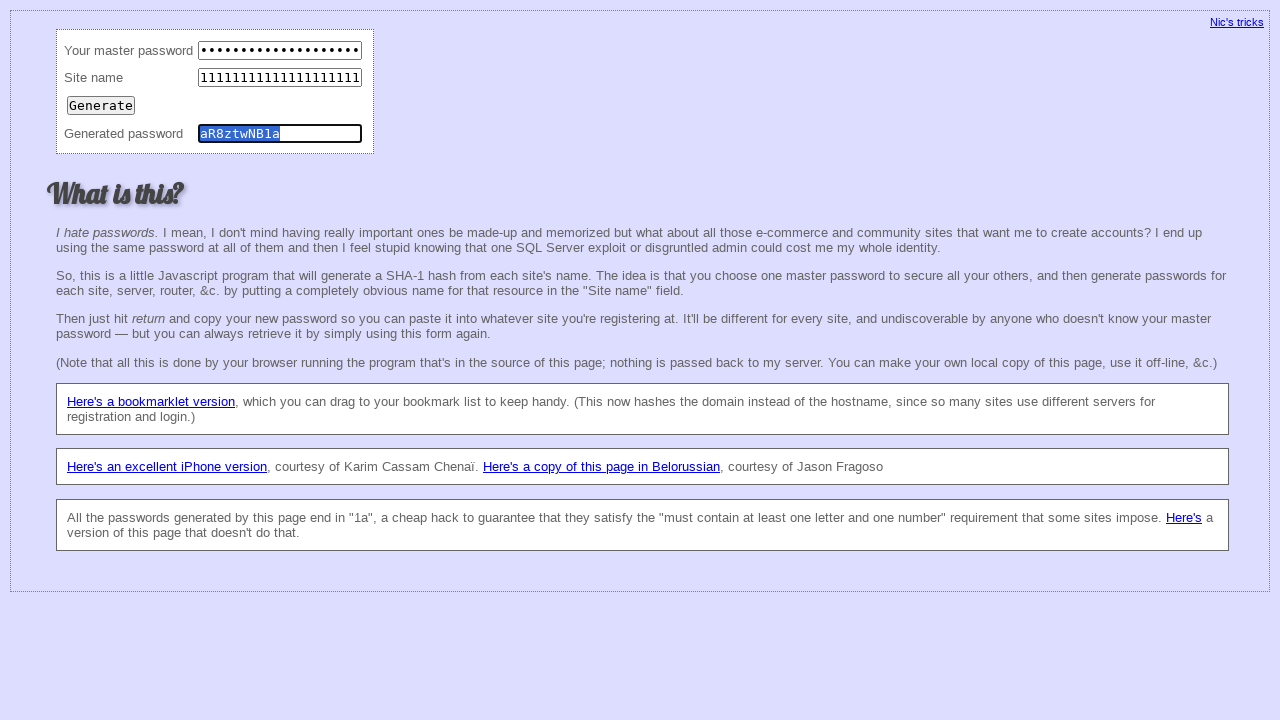

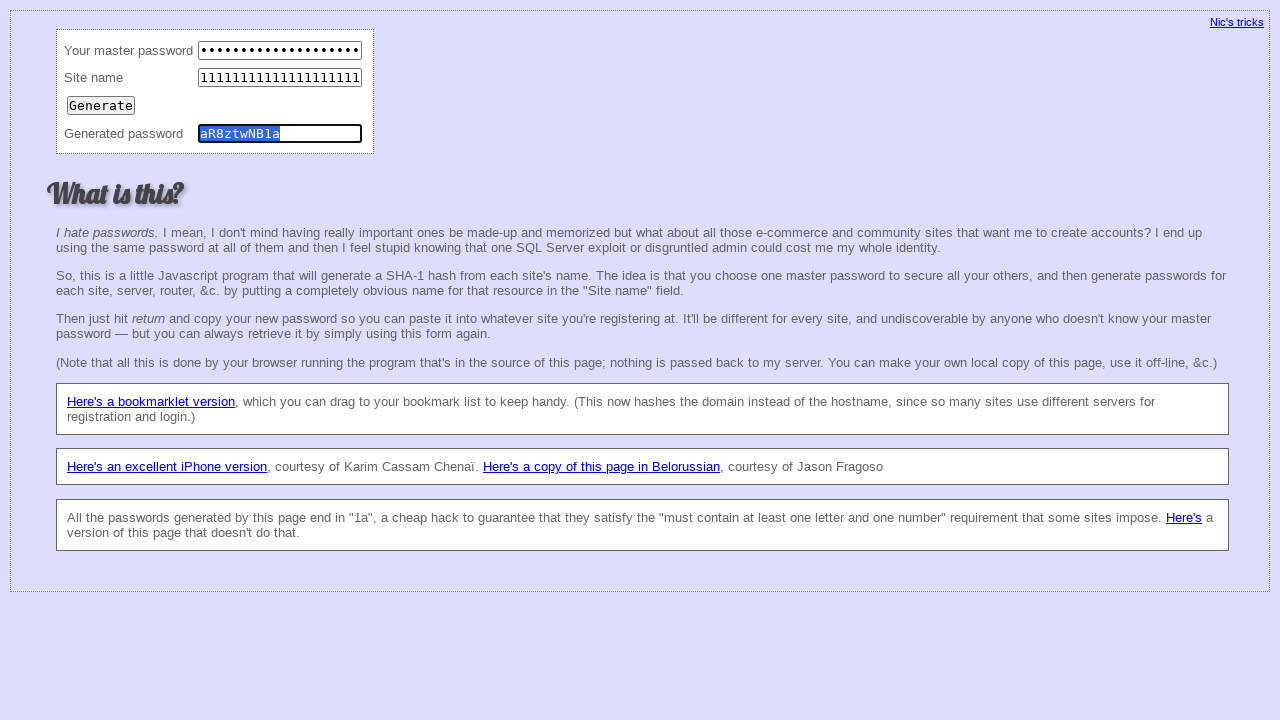